Tests search functionality by clicking search input, typing a query, submitting, and verifying results are displayed

Starting URL: https://practice-react.sdetunicorns.com/

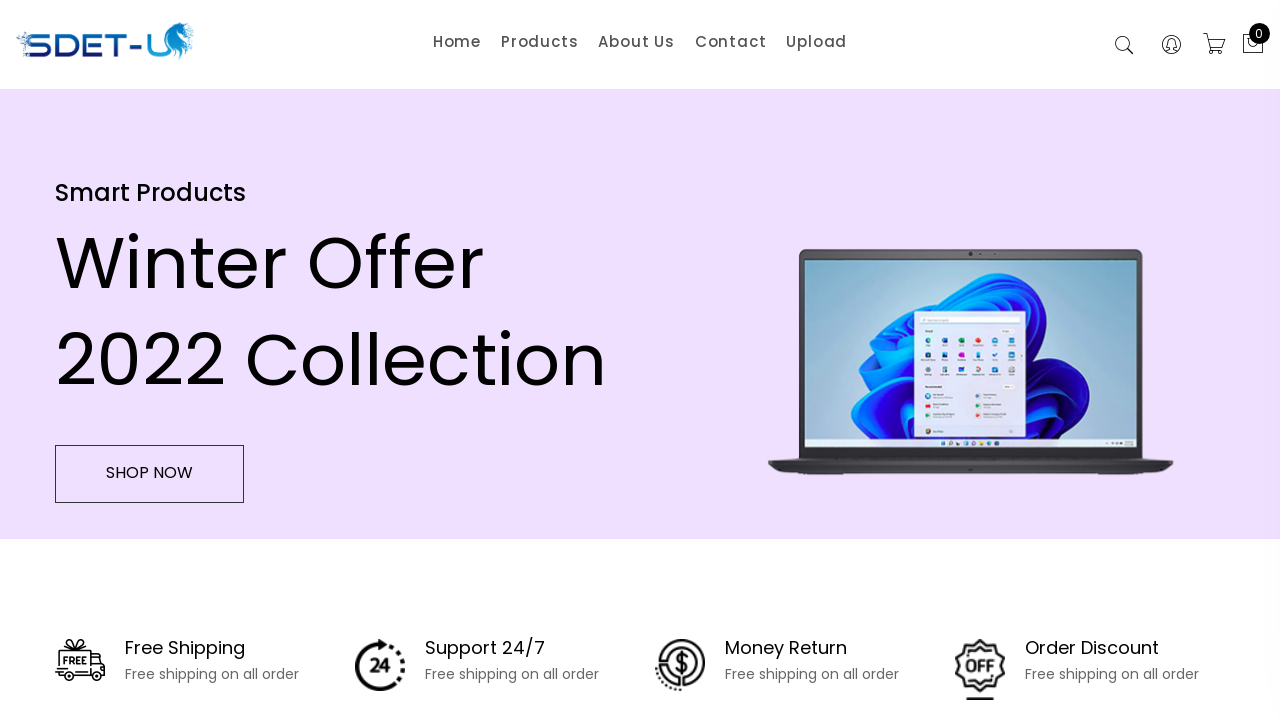

Clicked on the search input field at (1124, 46) on .search-active
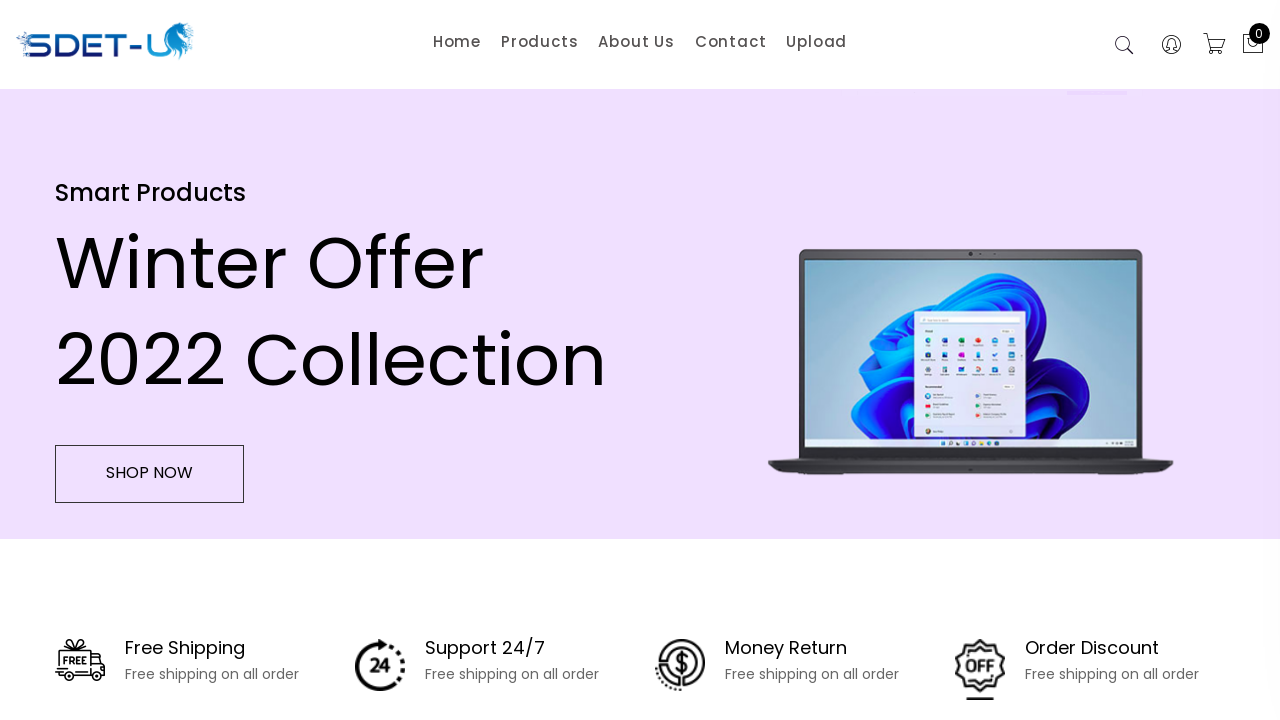

Typed 'Lenovo' into the search field on [placeholder='Search']
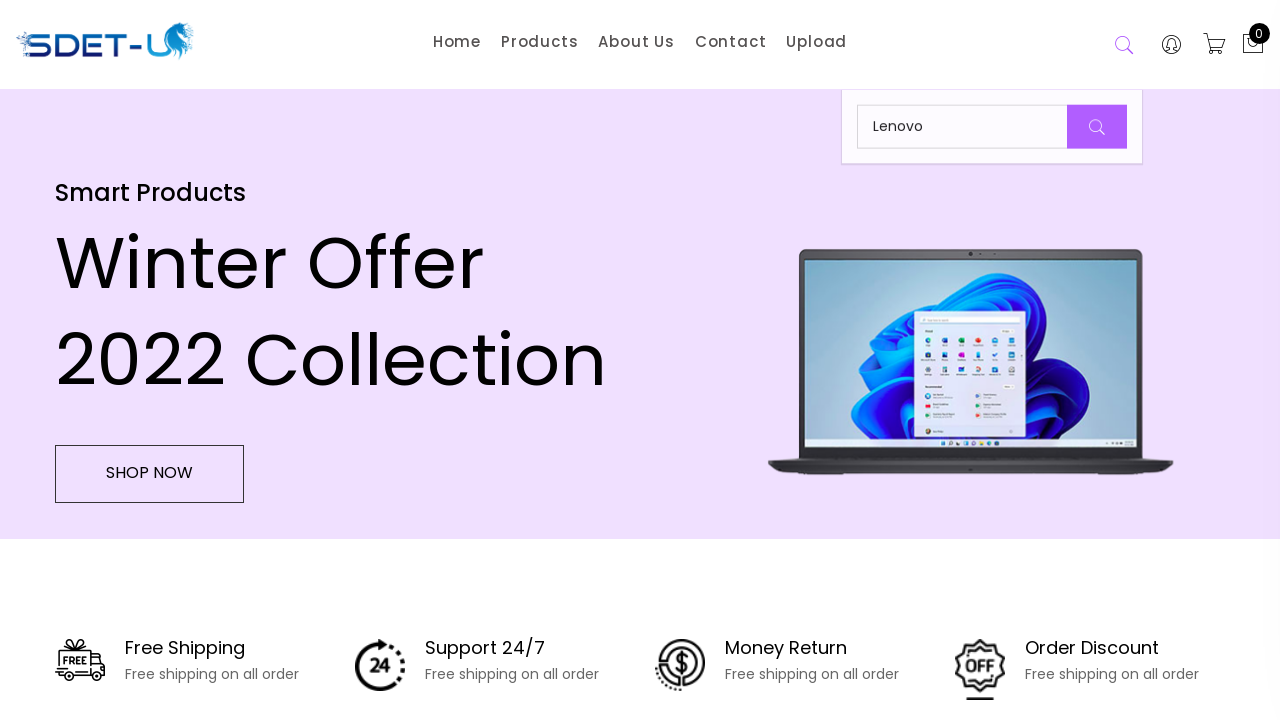

Clicked the search button to submit the query at (1097, 127) on .button-search
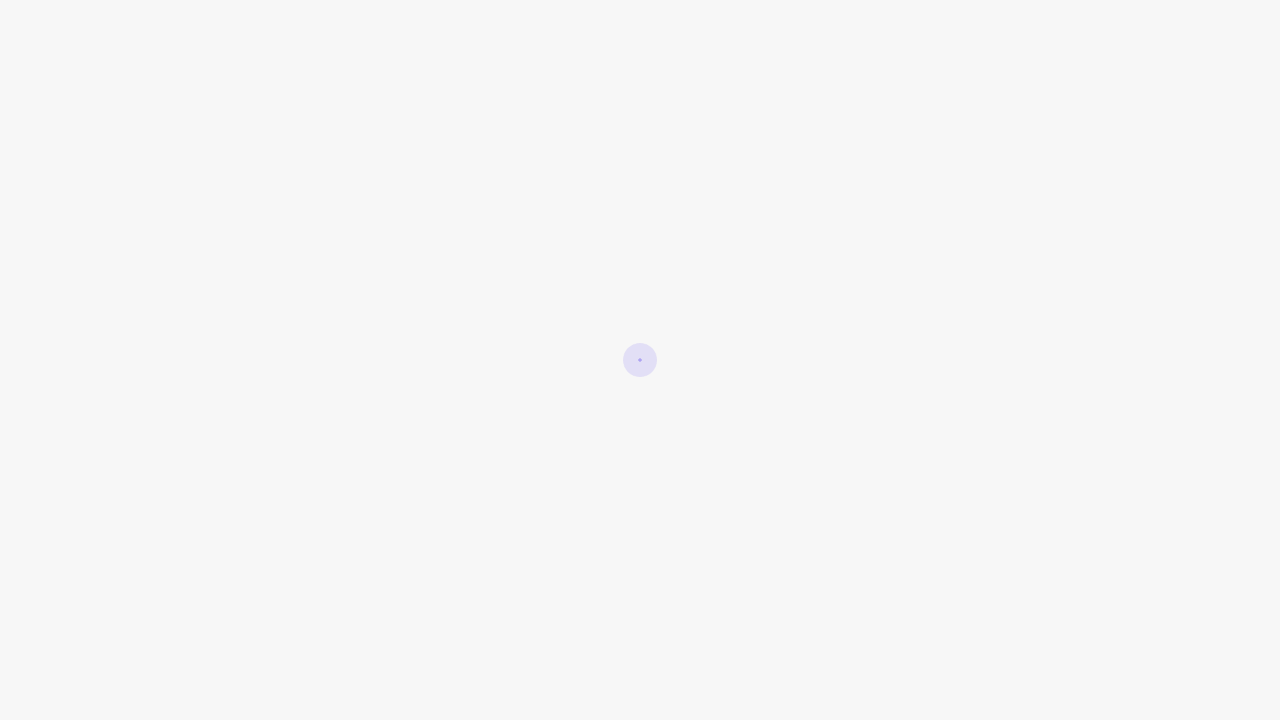

Search results page loaded with 'Showing Results for Lenovo' text visible
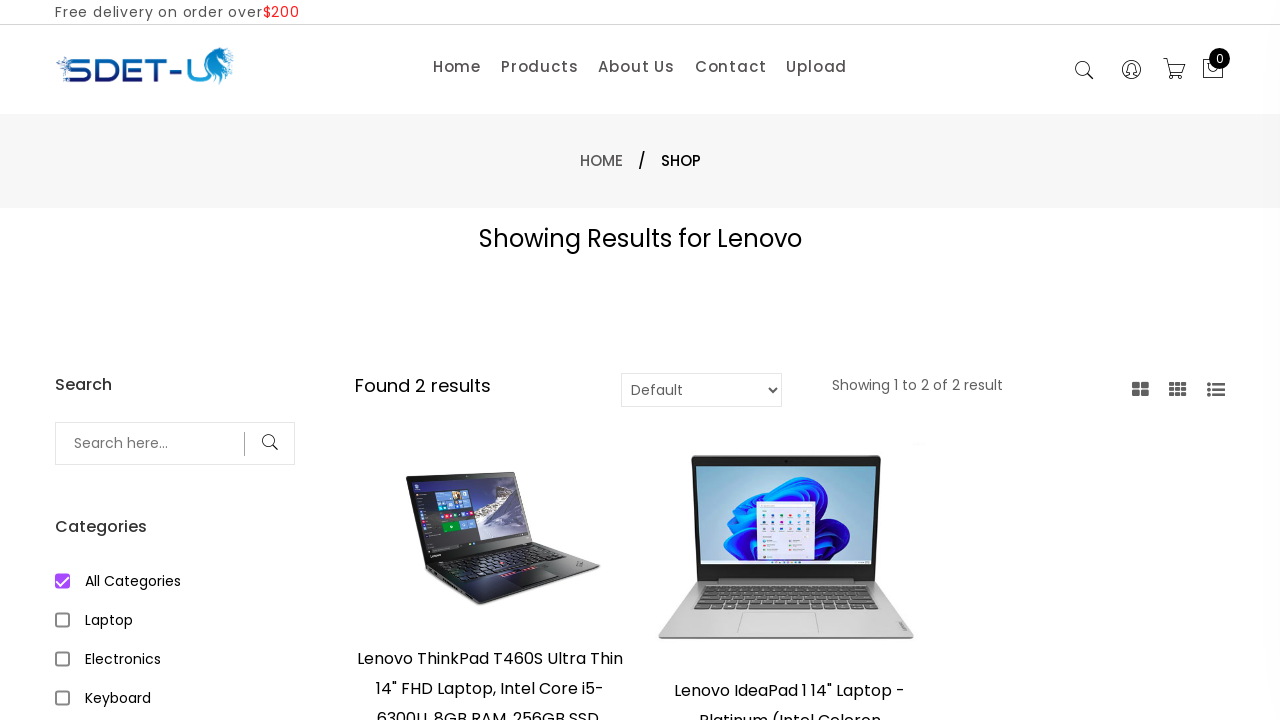

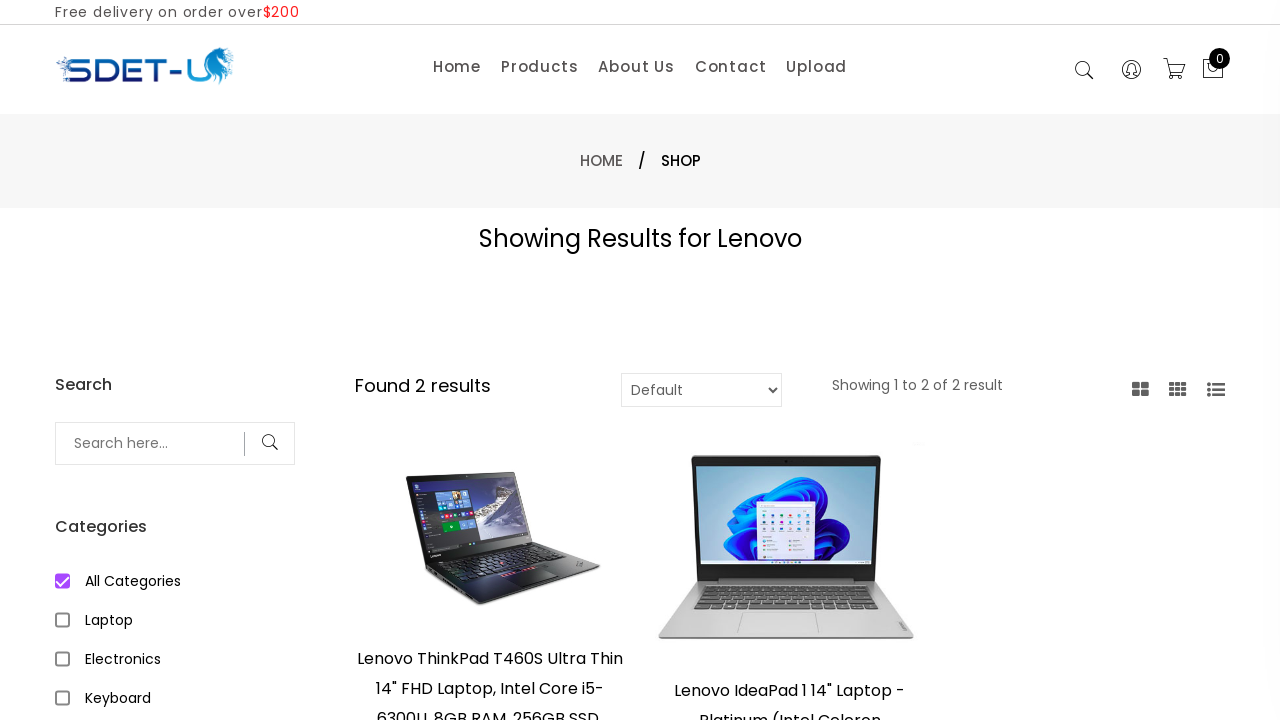